Tests clicking a reveal button and using explicit wait for the input field to become visible

Starting URL: https://www.selenium.dev/selenium/web/dynamic.html

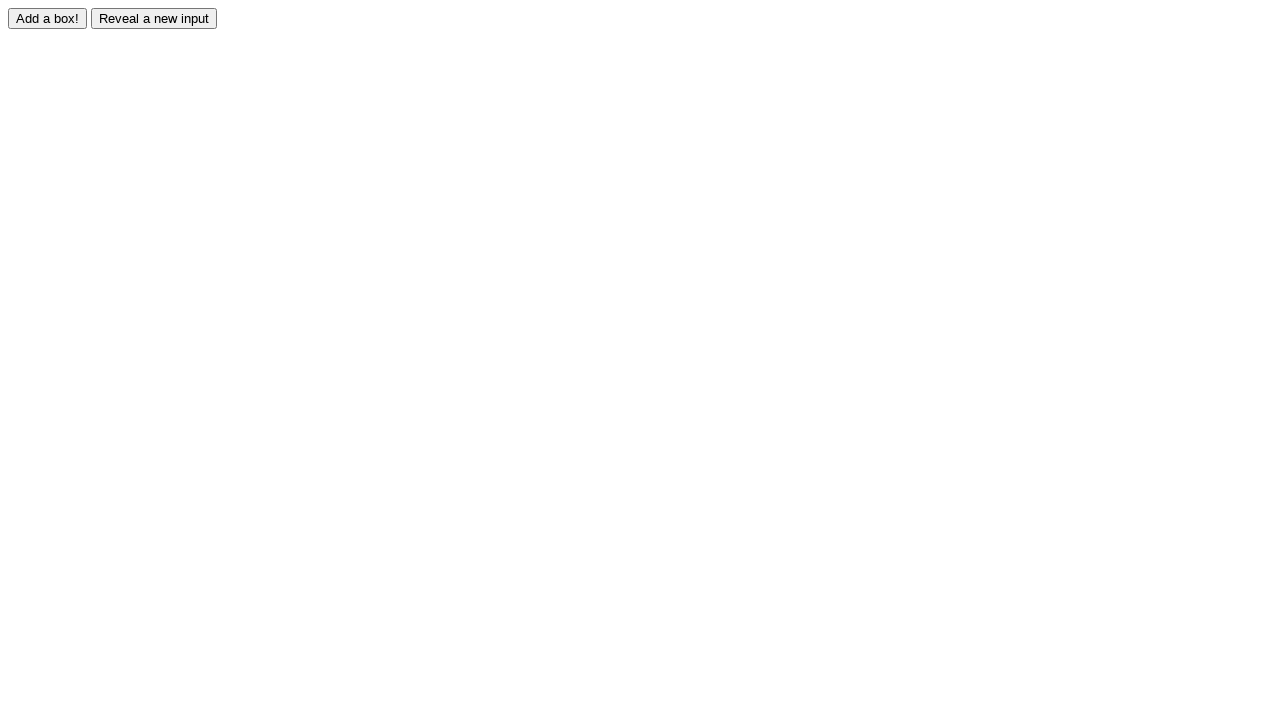

Clicked the reveal button to show hidden input field at (154, 18) on input#reveal
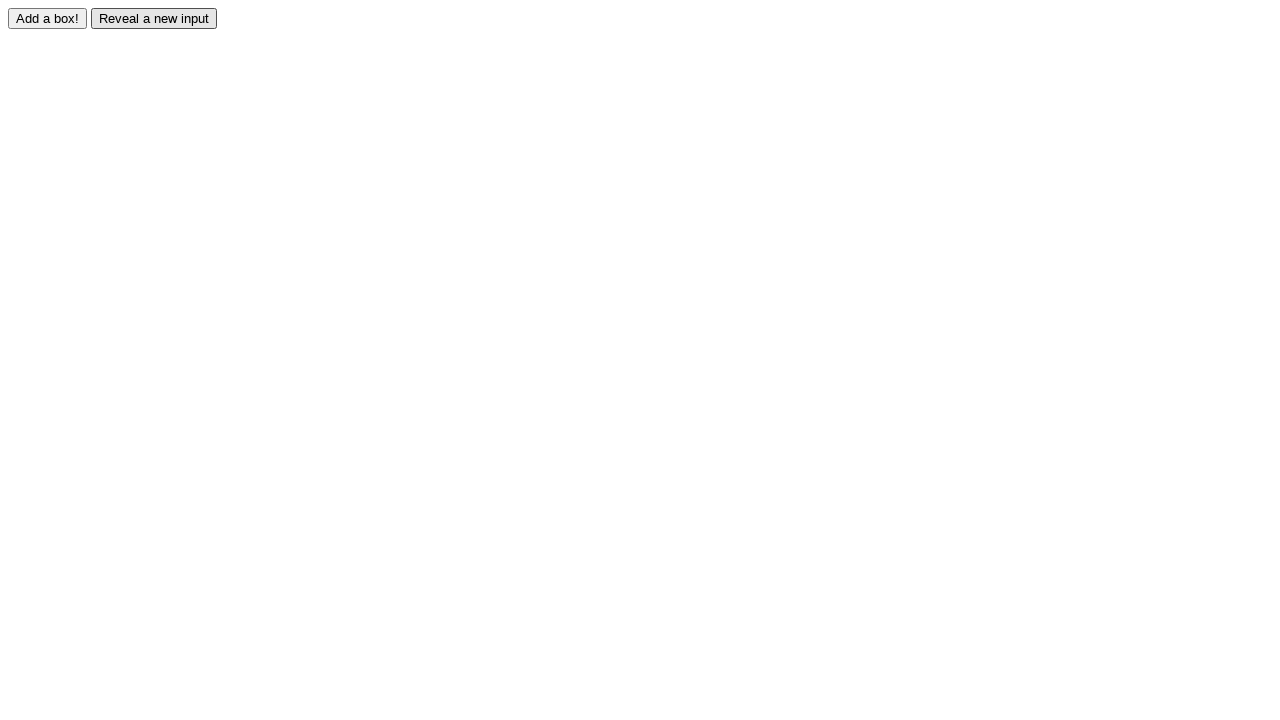

Waited for the revealed input field to become visible
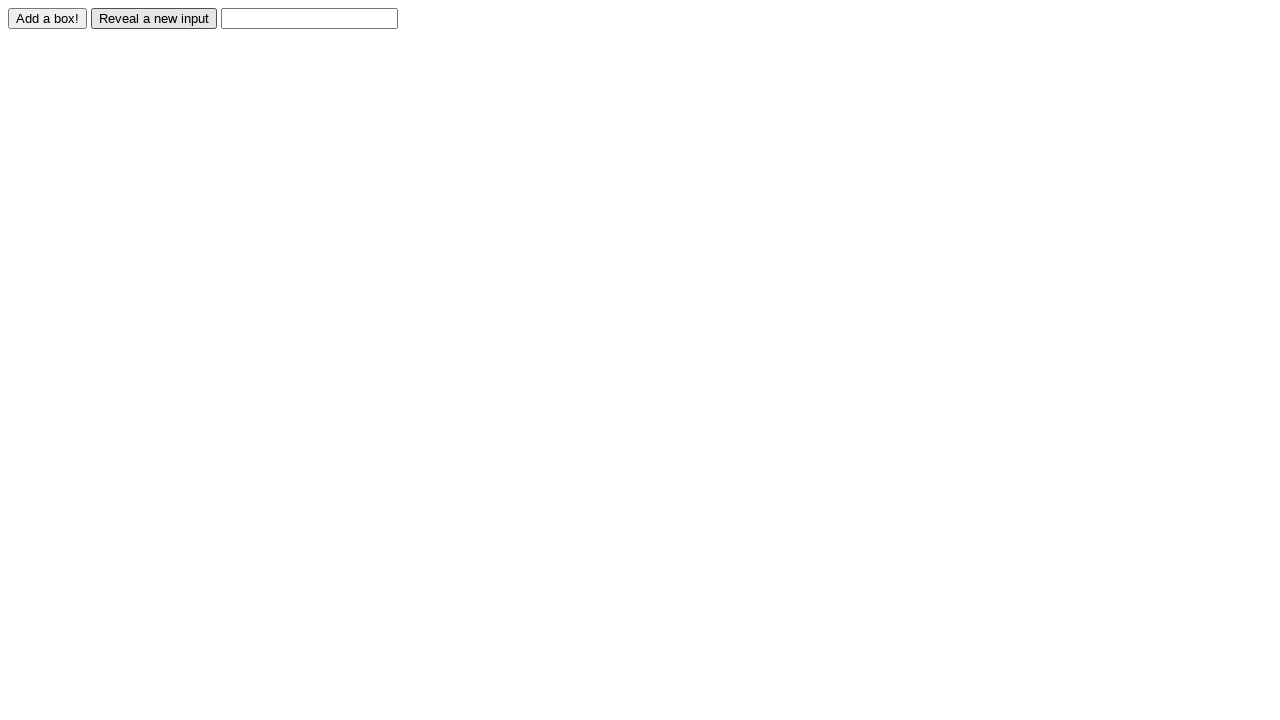

Verified that the revealed input field is visible
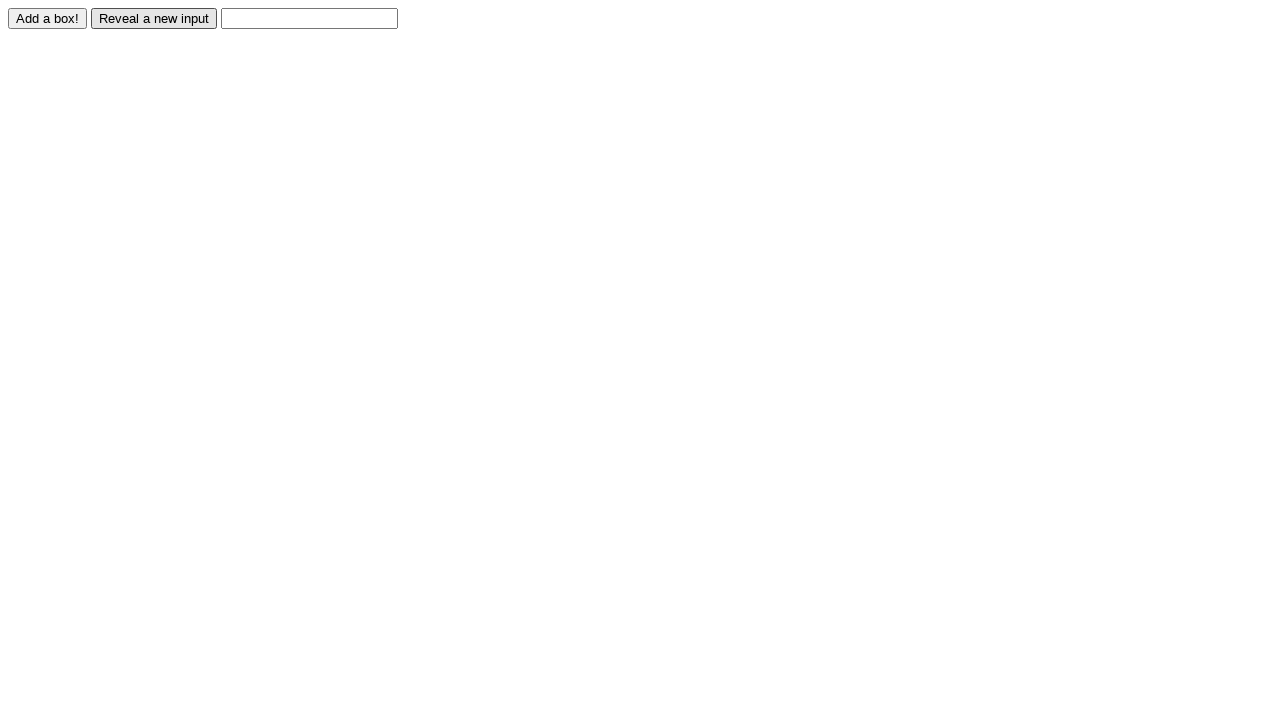

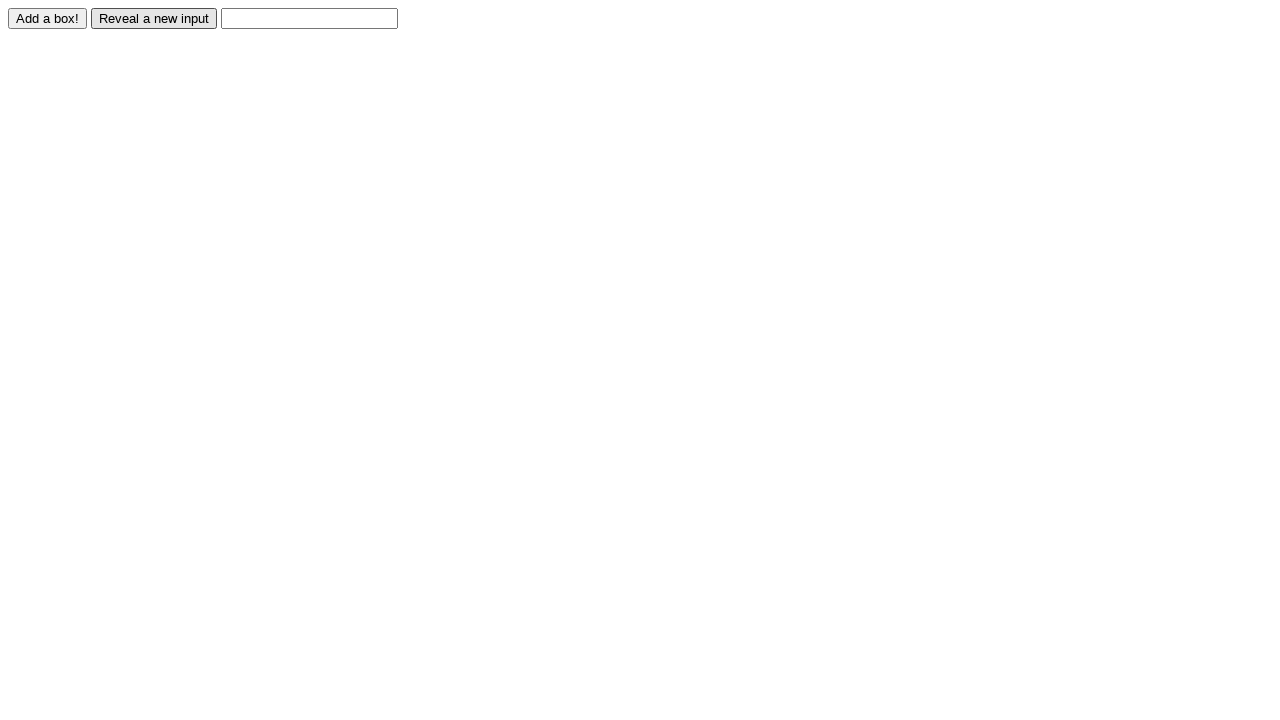